Tests file upload functionality on an Angular file upload demo page by selecting a file via the file input and clicking the upload button.

Starting URL: http://nervgh.github.io/pages/angular-file-upload/examples/simple

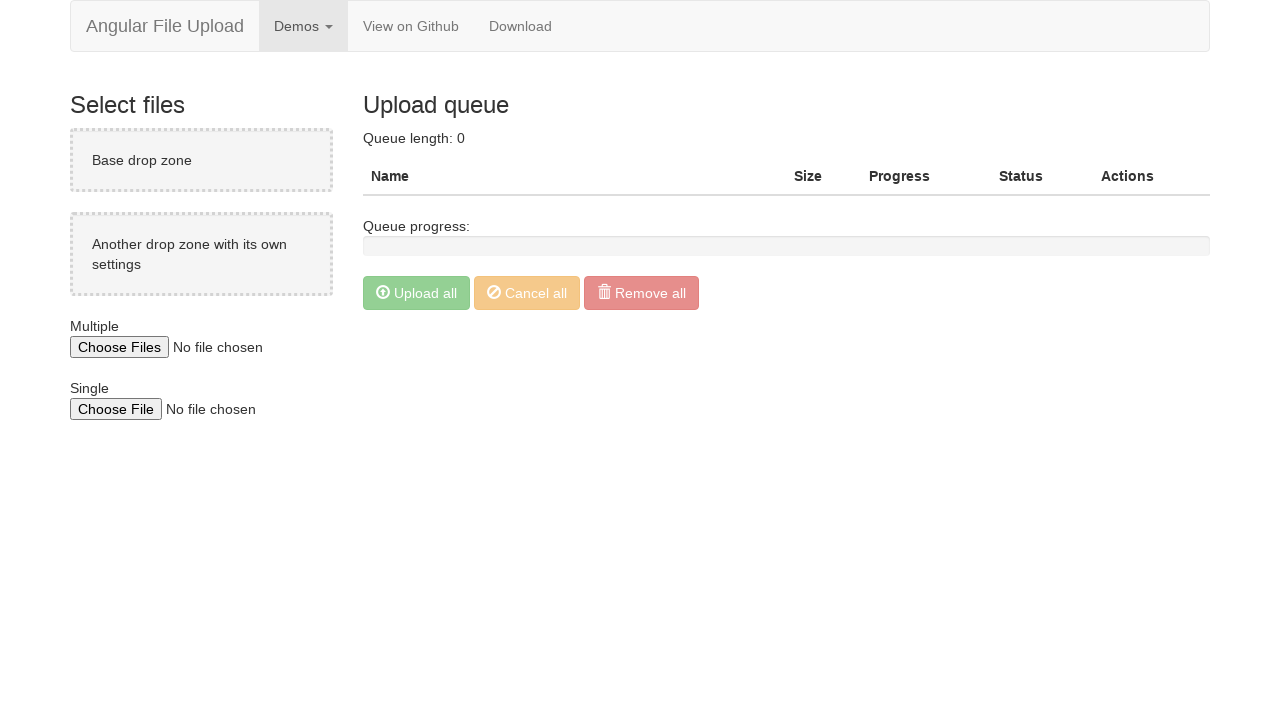

Waited for file input element to load
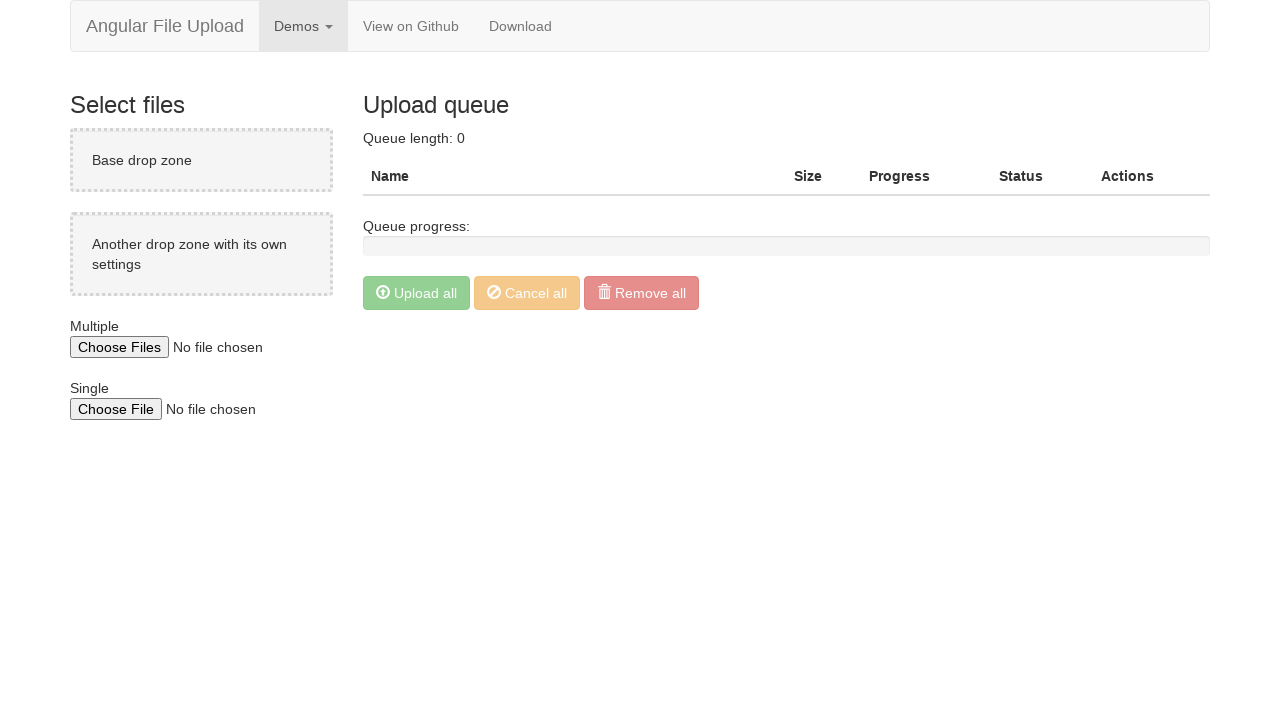

Selected test_document.xlsx file via file input
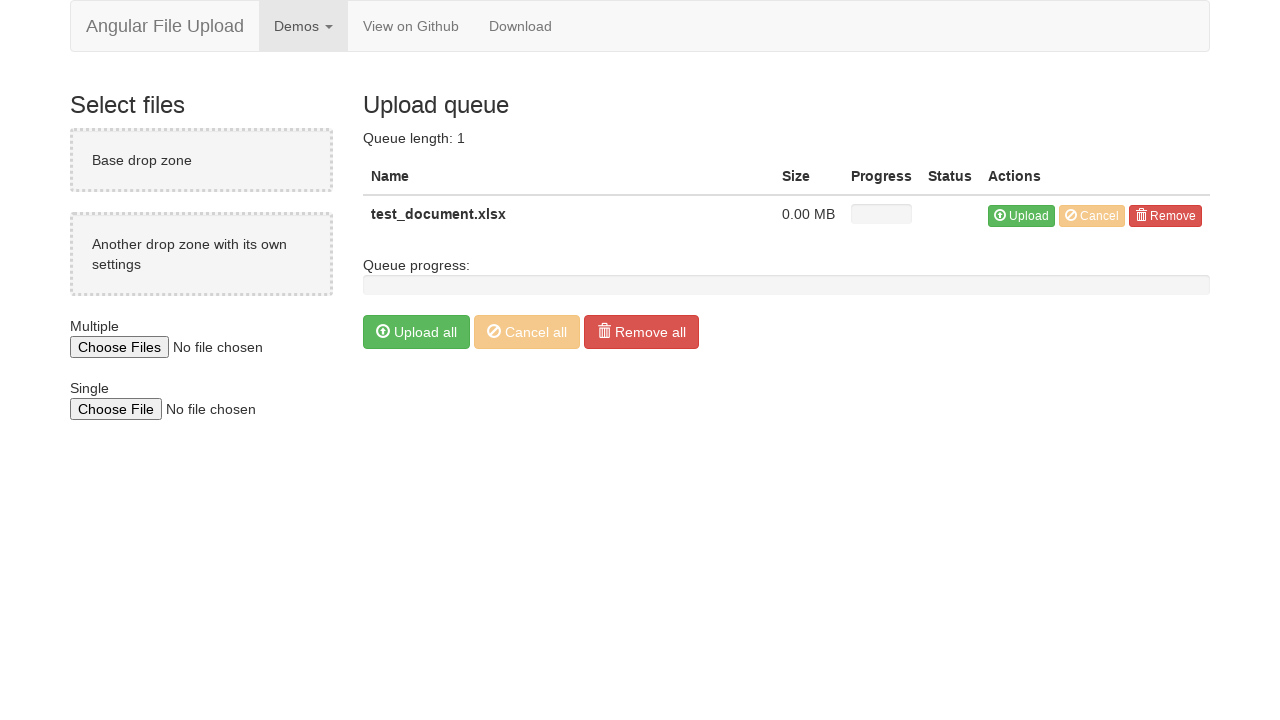

Clicked upload button to initiate file upload at (1022, 216) on button[ng-click='item.upload()']
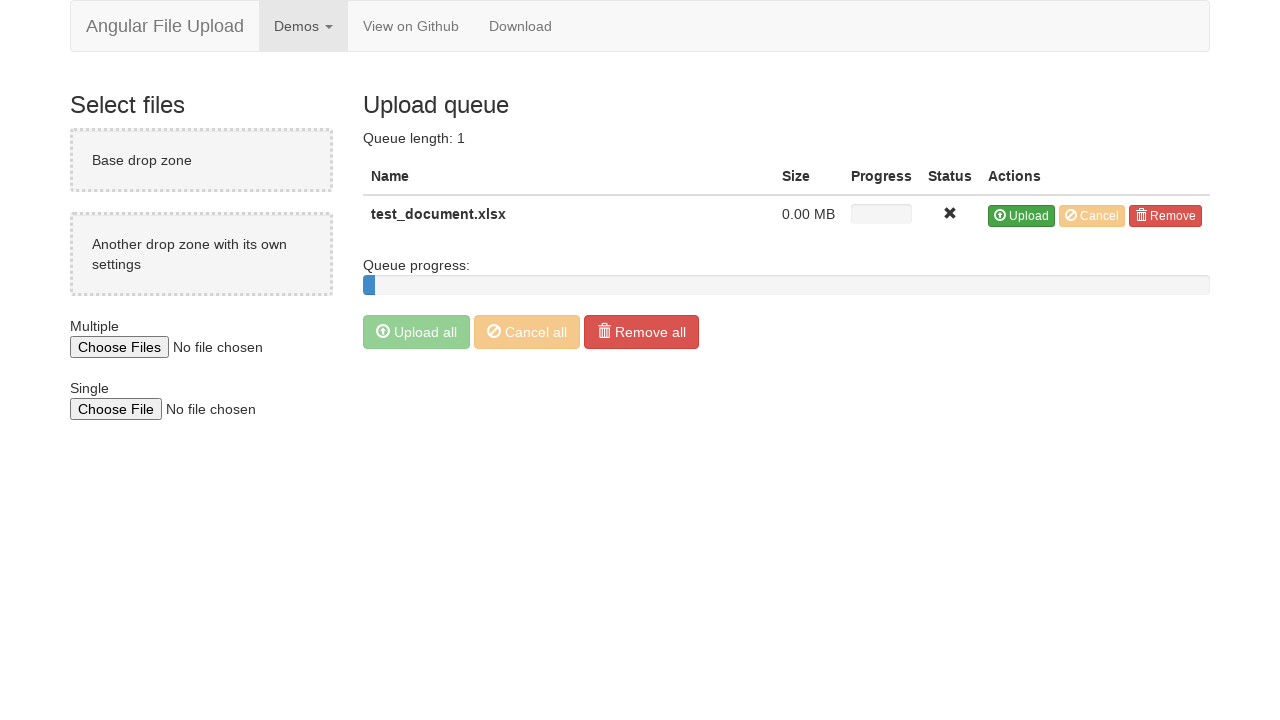

Waited 2 seconds for file upload to process
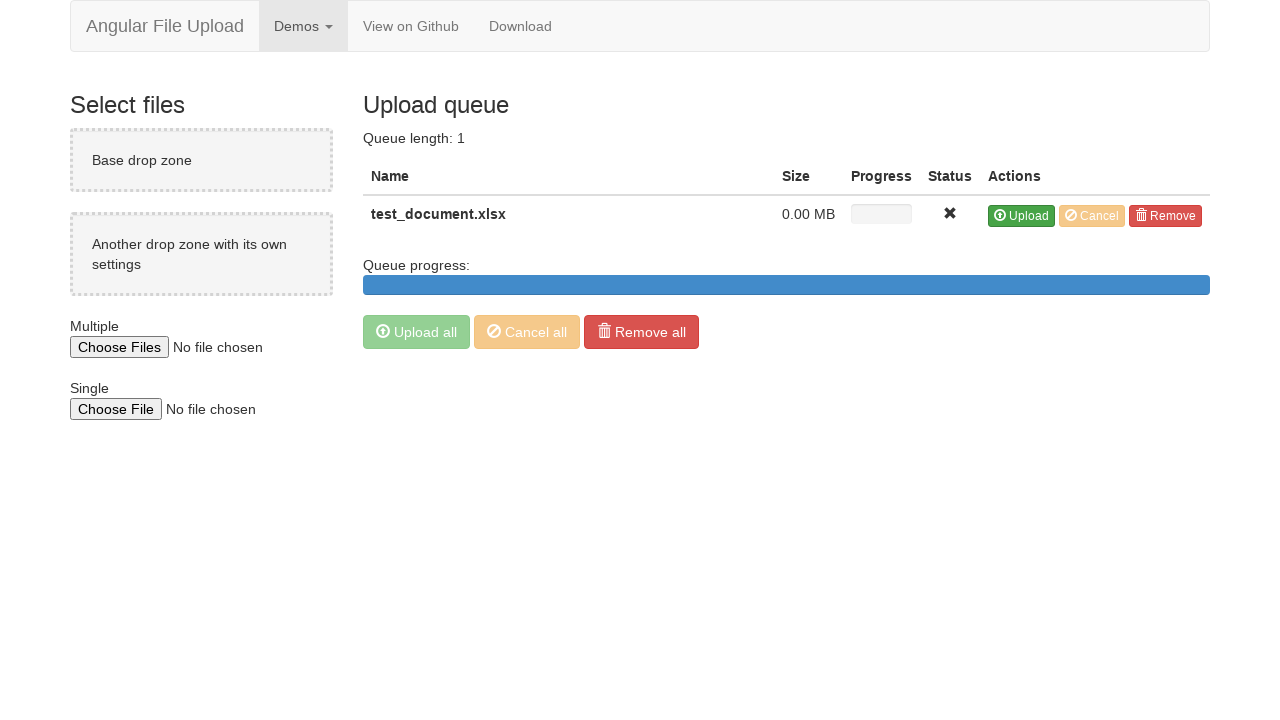

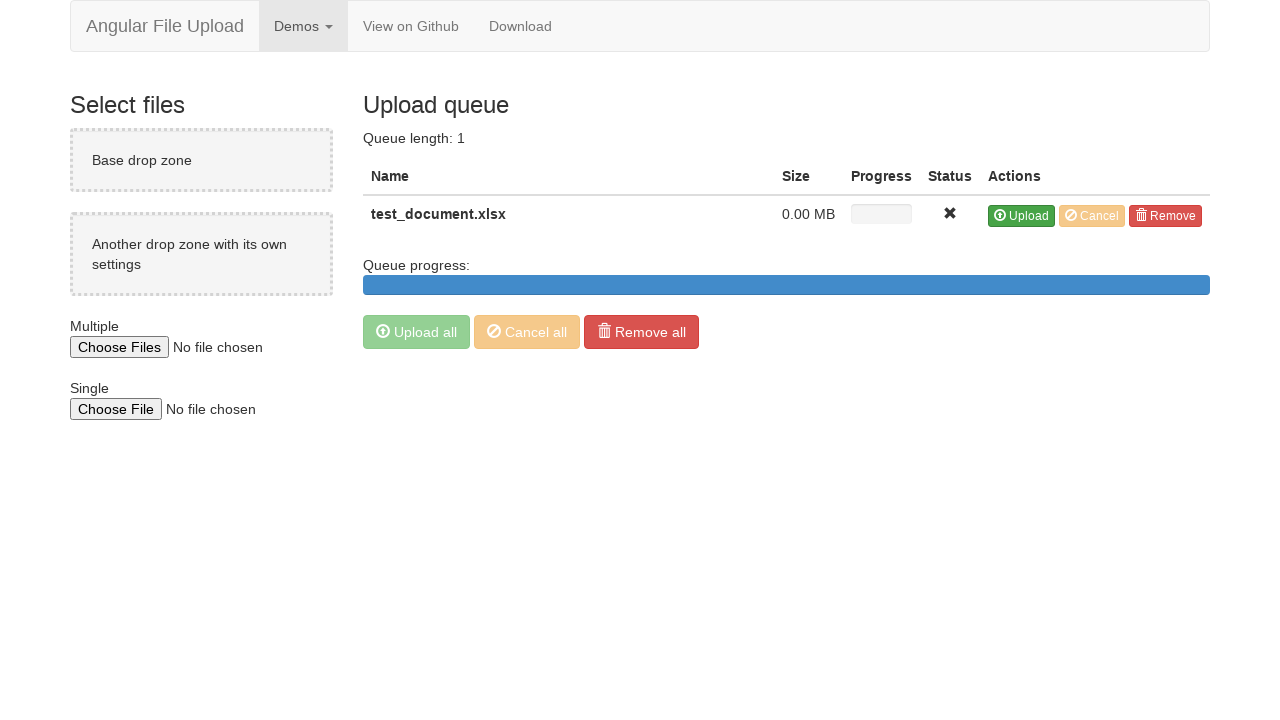